Tests window handling functionality by navigating to multiple windows page, opening a new window, switching between windows, and verifying text content in both windows

Starting URL: https://the-internet.herokuapp.com

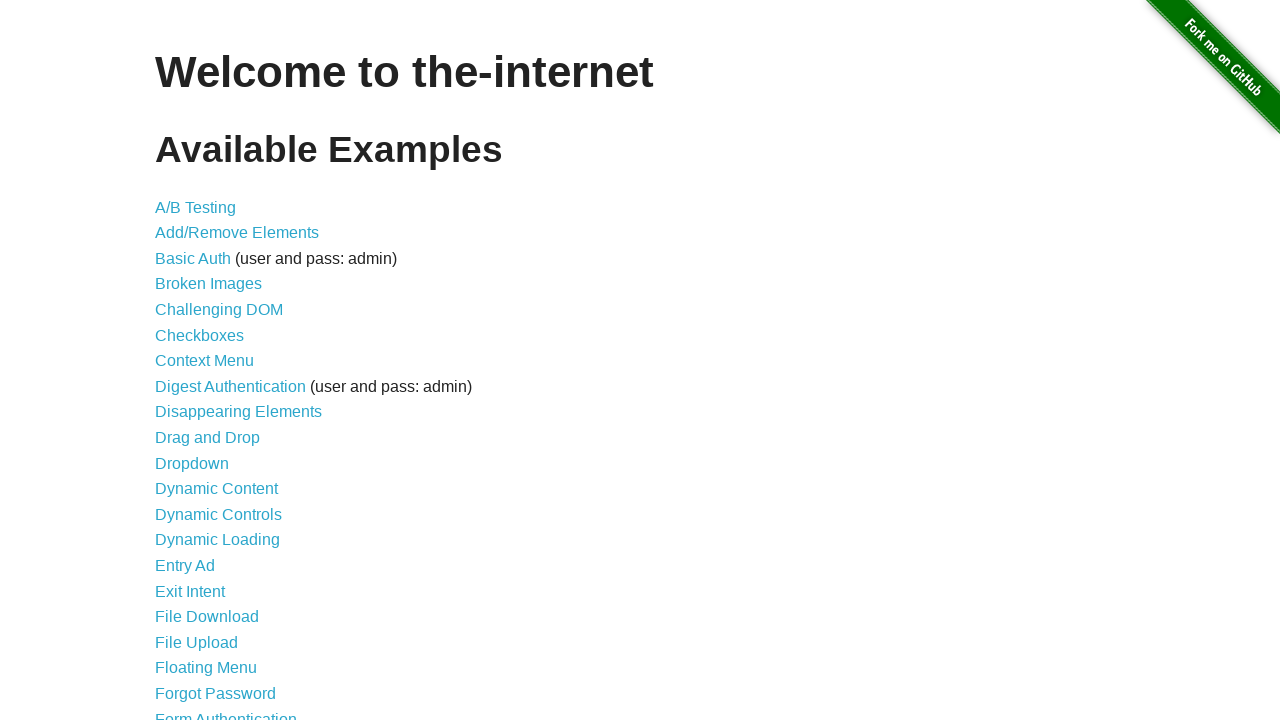

Clicked on 'Multiple Windows' link at (218, 369) on div.row:nth-child(2) div.large-12.columns:nth-child(2) ul:nth-child(4) li:nth-ch
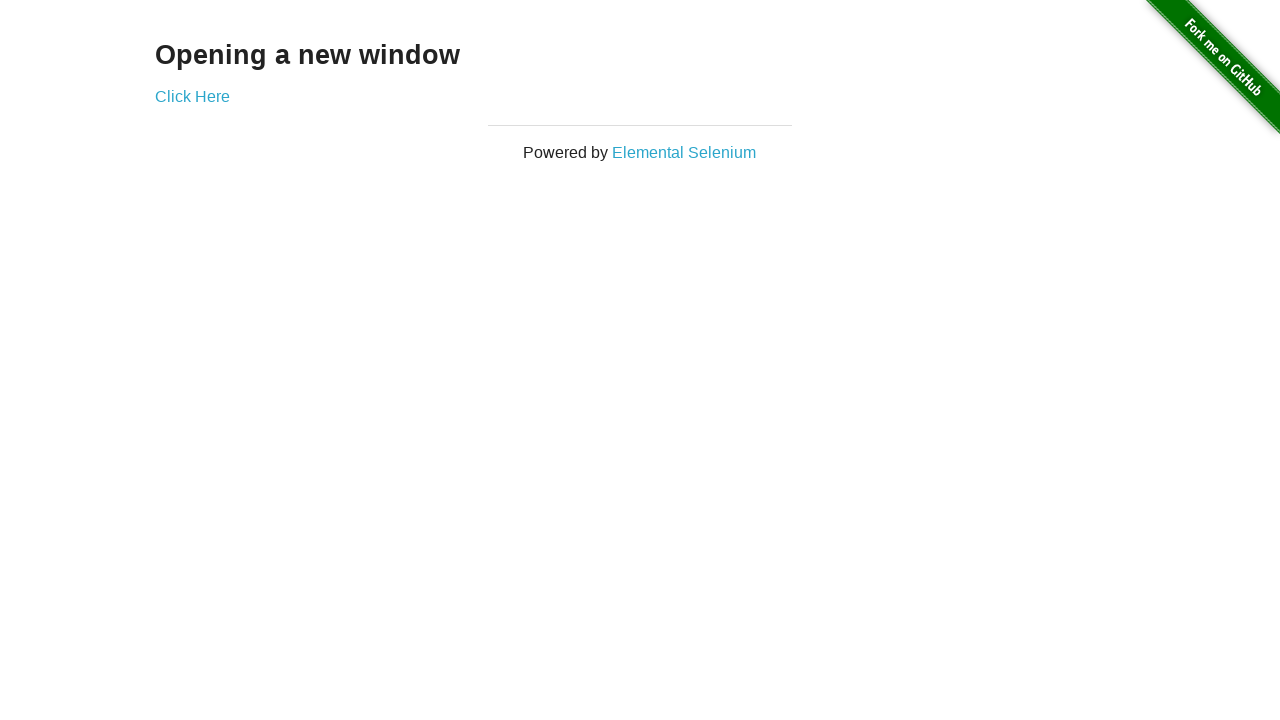

Multiple Windows page loaded
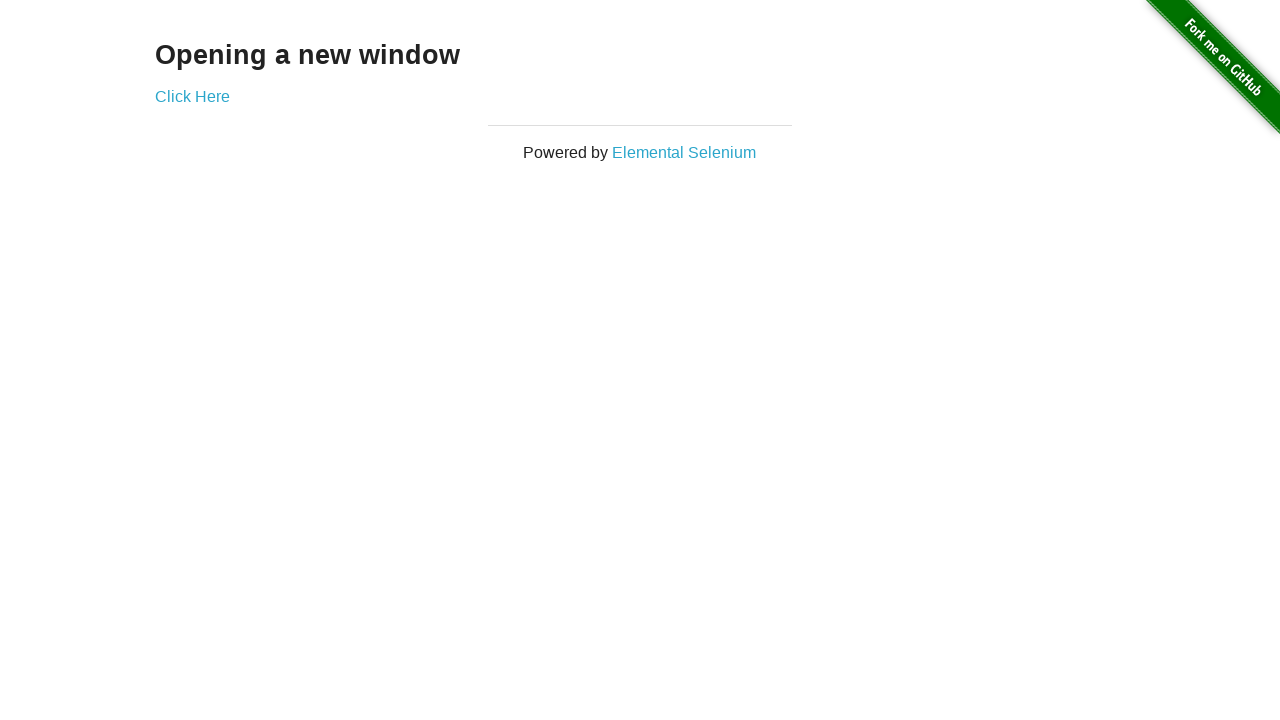

Clicked 'Click Here' button to open new window at (192, 96) on body:nth-child(2) div.row:nth-child(2) div.large-12.columns:nth-child(2) div.exa
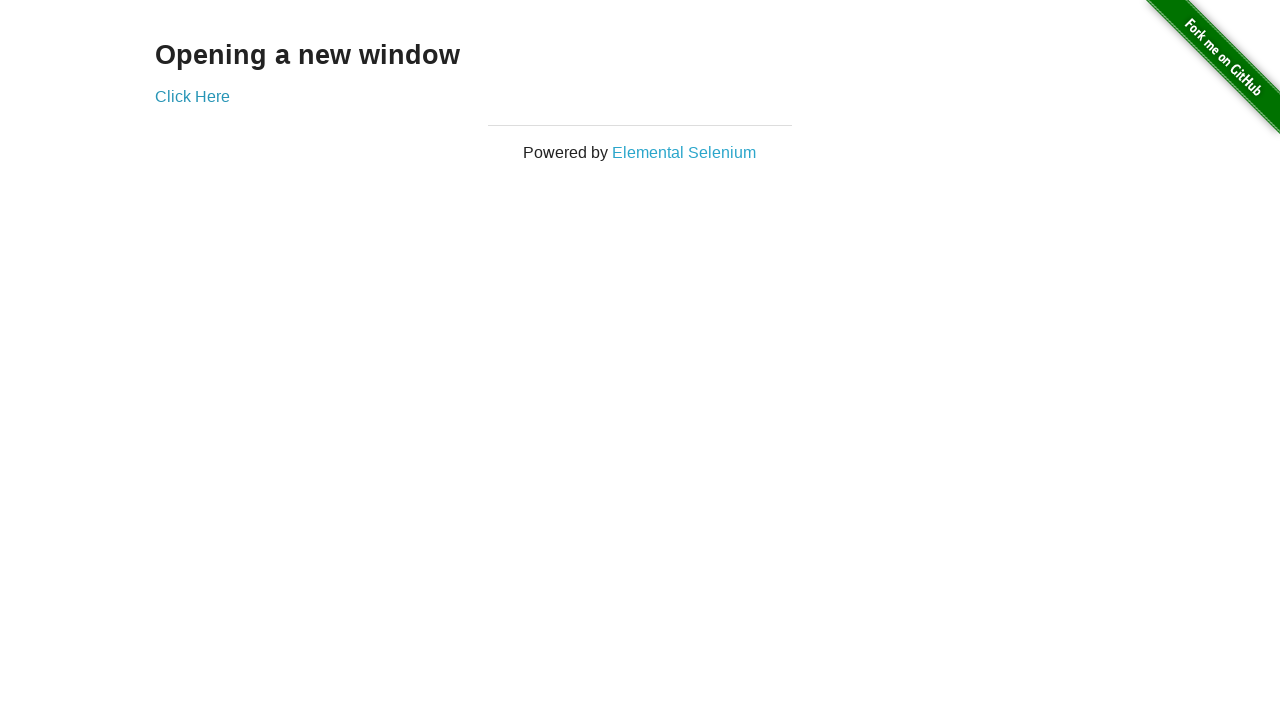

New window/tab opened and captured
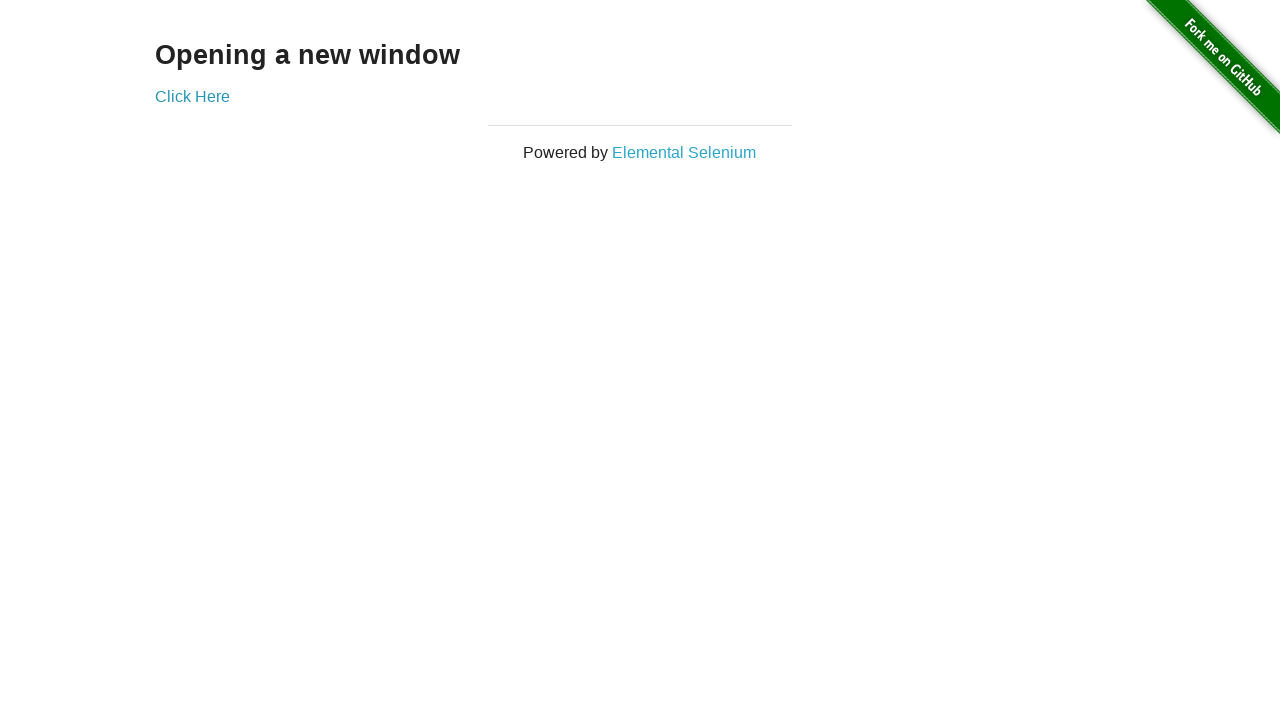

New window page loaded completely
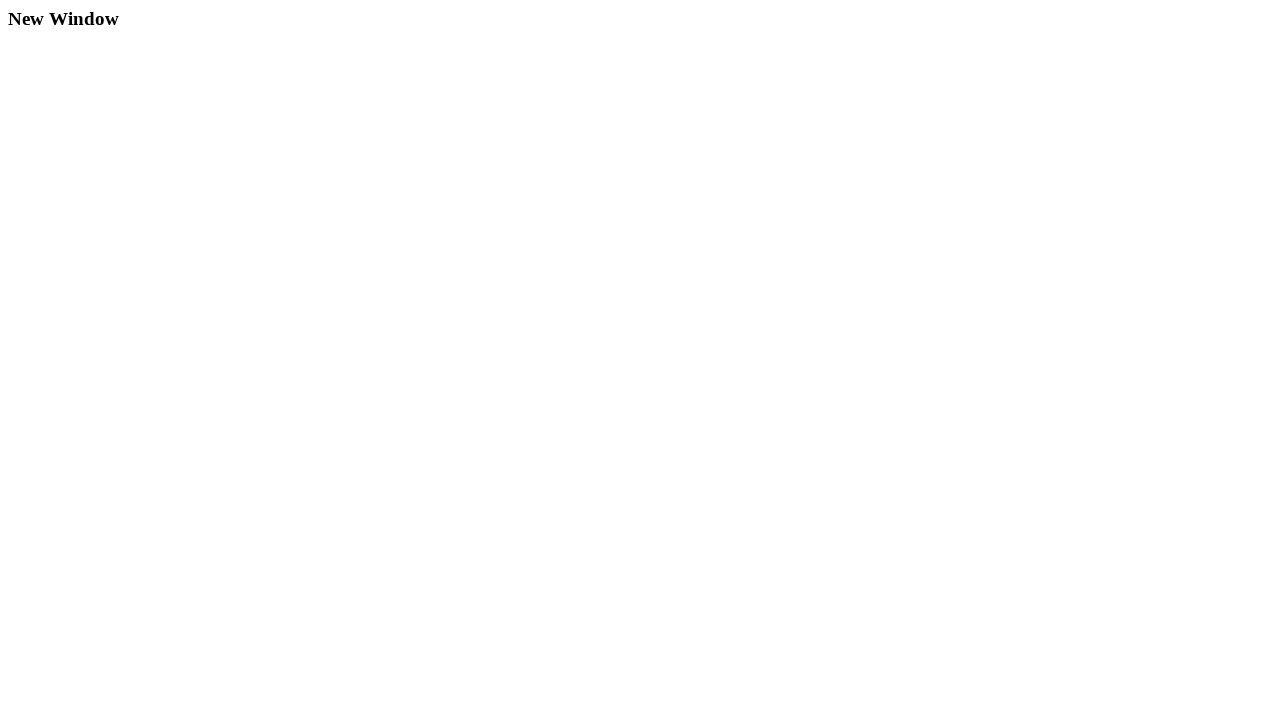

Retrieved new window title: 'New Window'
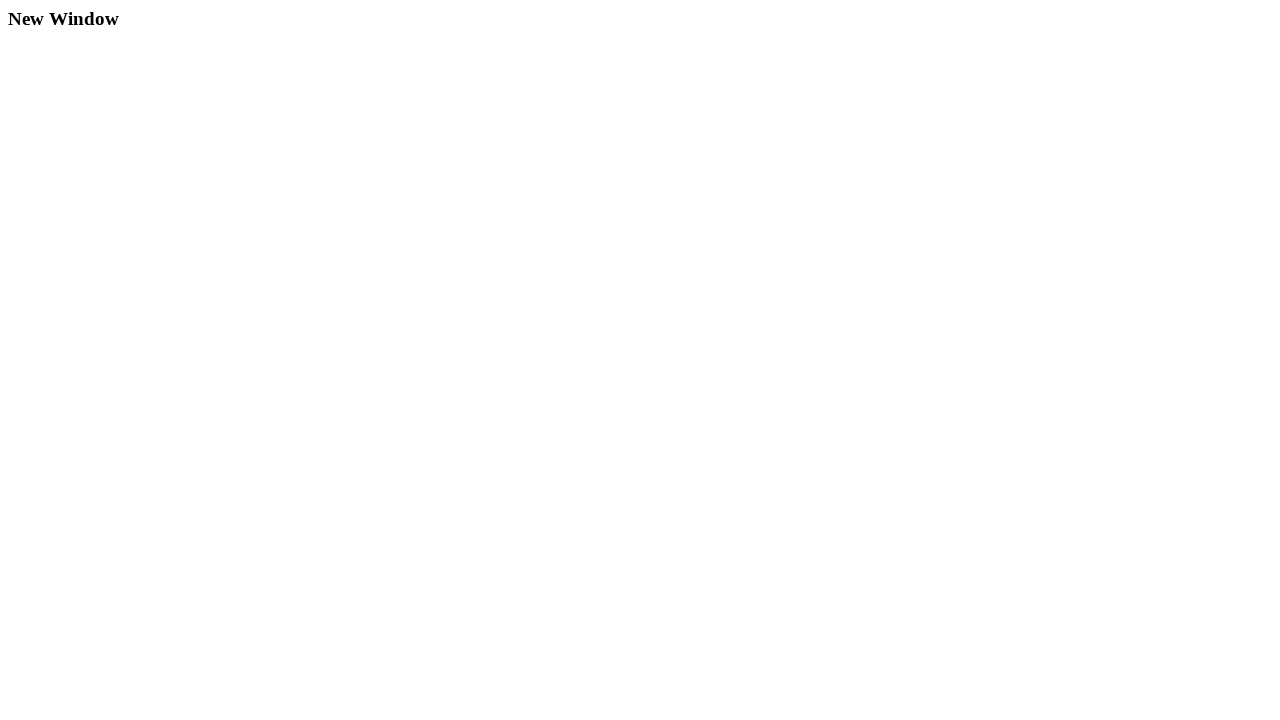

Closed new window
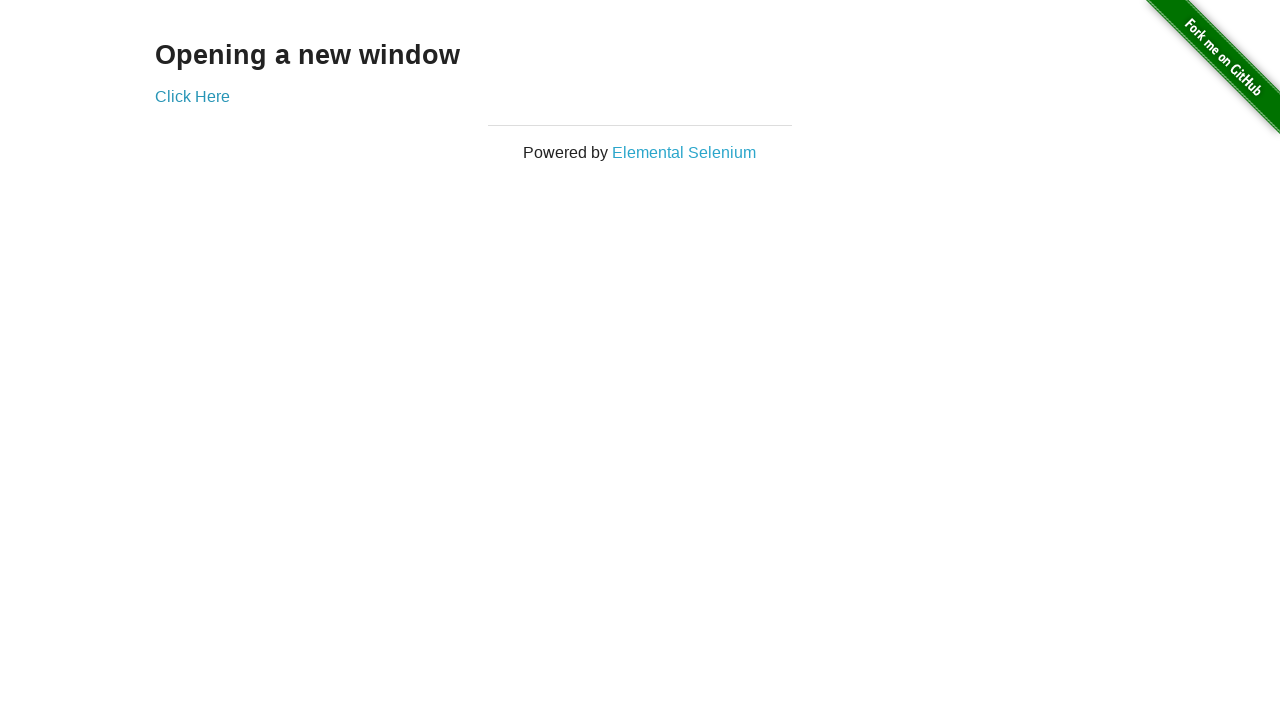

Retrieved heading text from original page: 'Opening a new window'
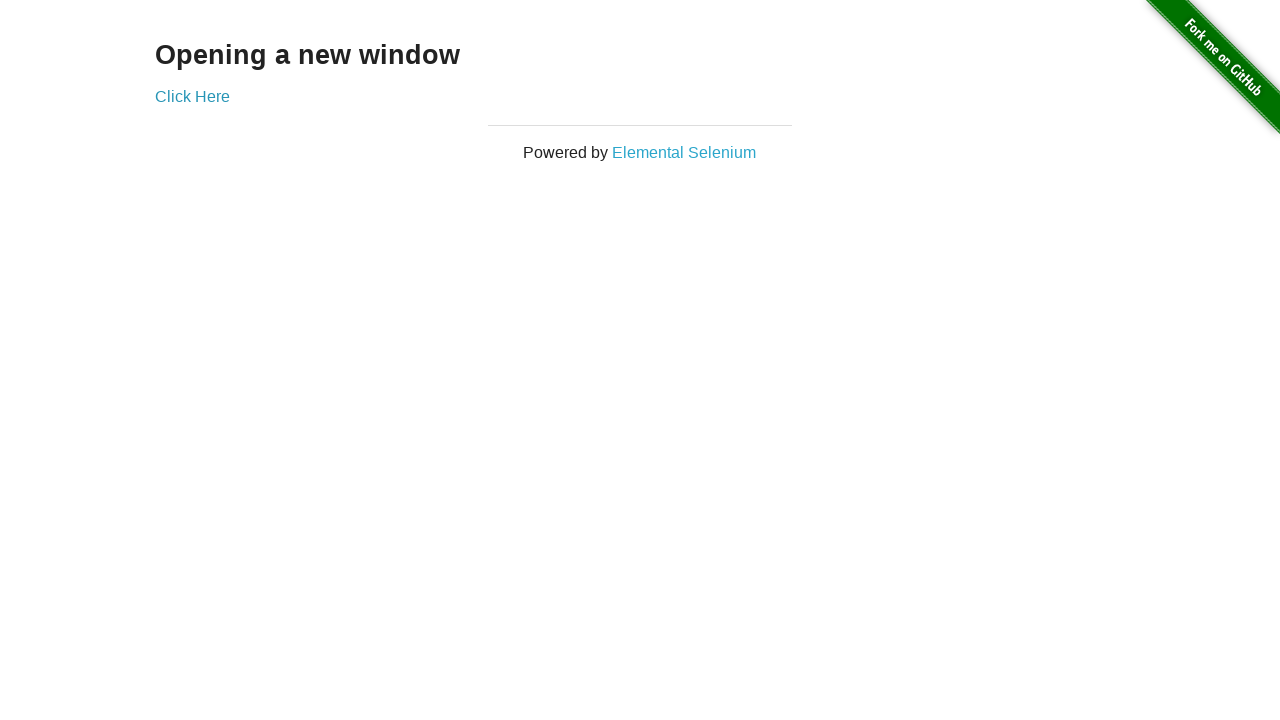

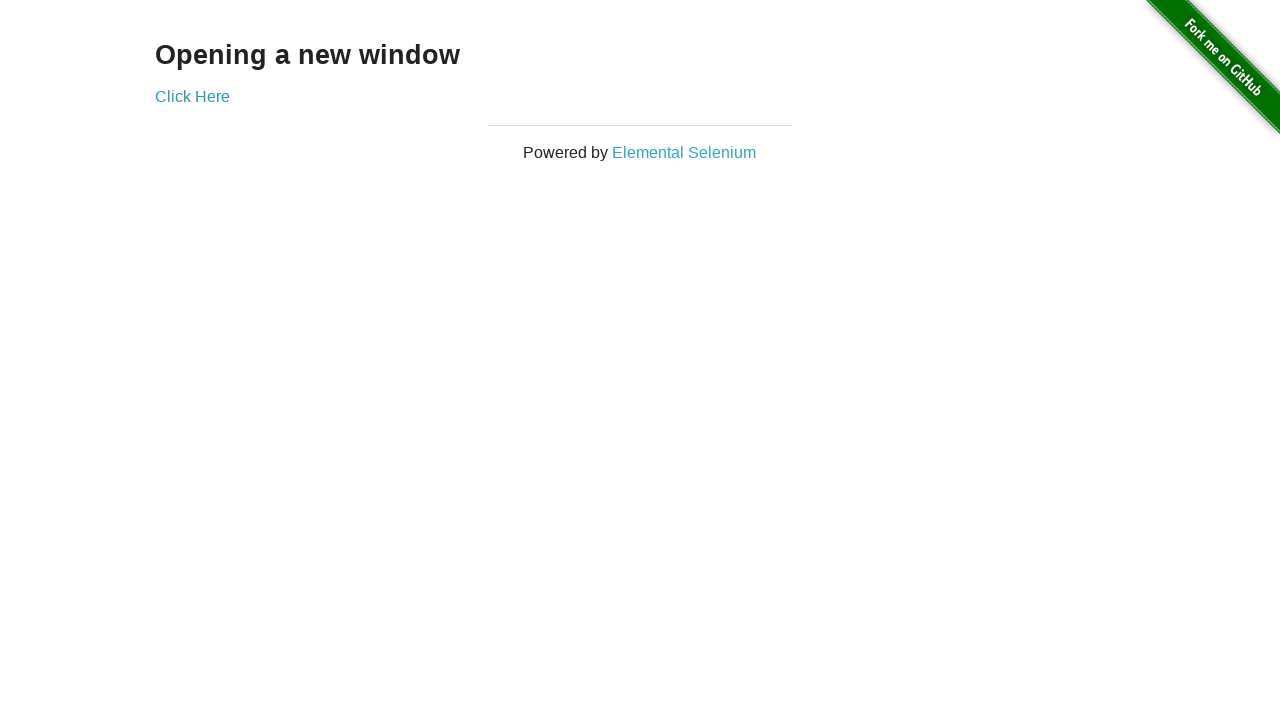